Tests hover functionality by hovering over the first avatar and verifying that additional user information (caption) appears.

Starting URL: http://the-internet.herokuapp.com/hovers

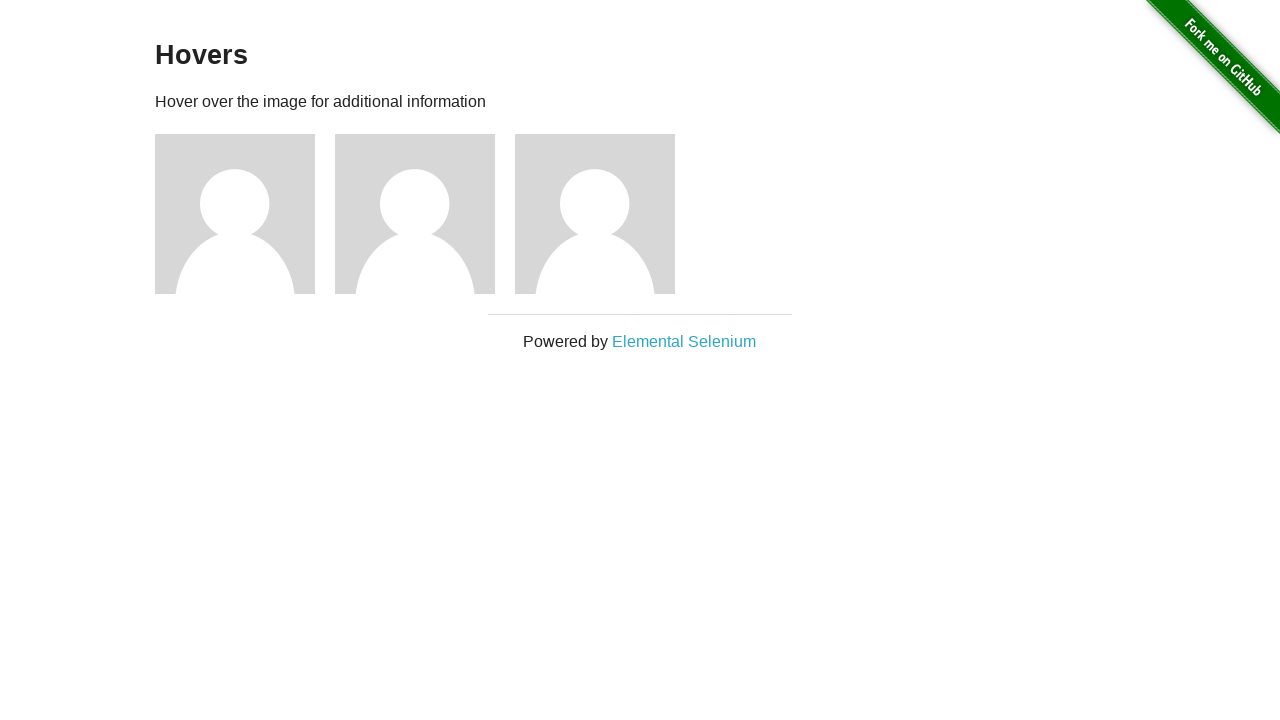

Located the first avatar figure element
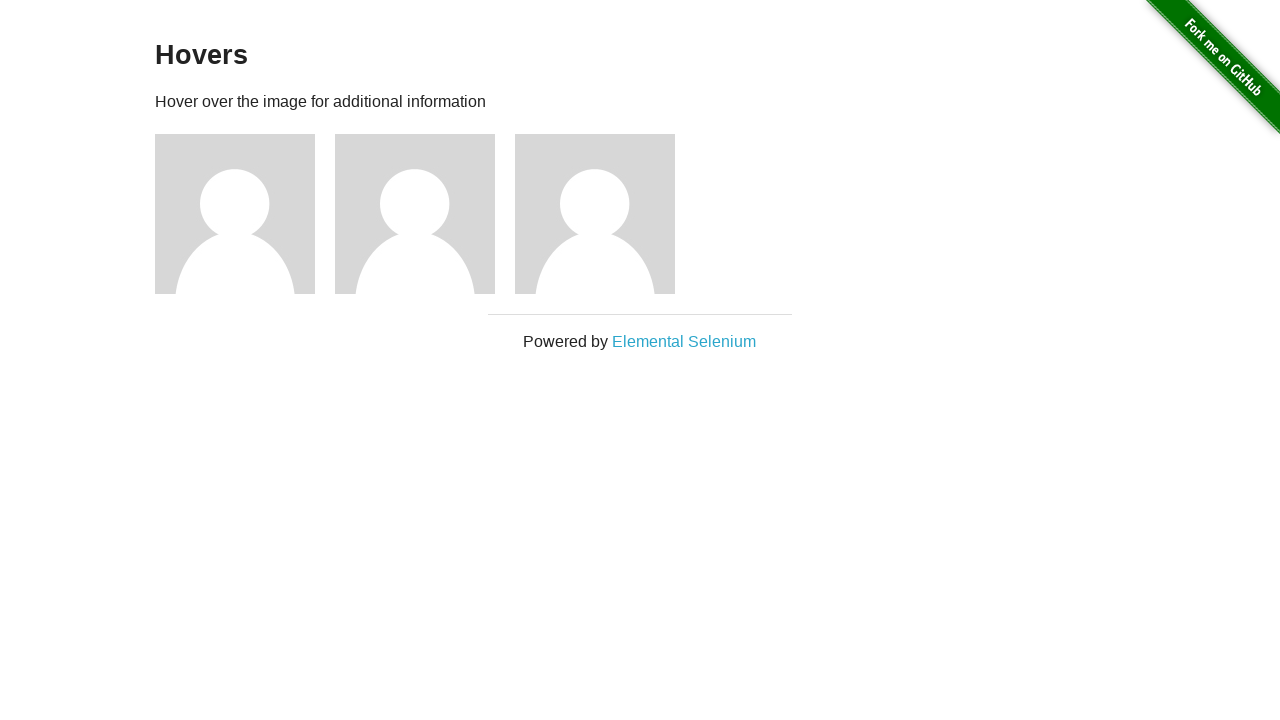

Hovered over the first avatar at (245, 214) on .figure >> nth=0
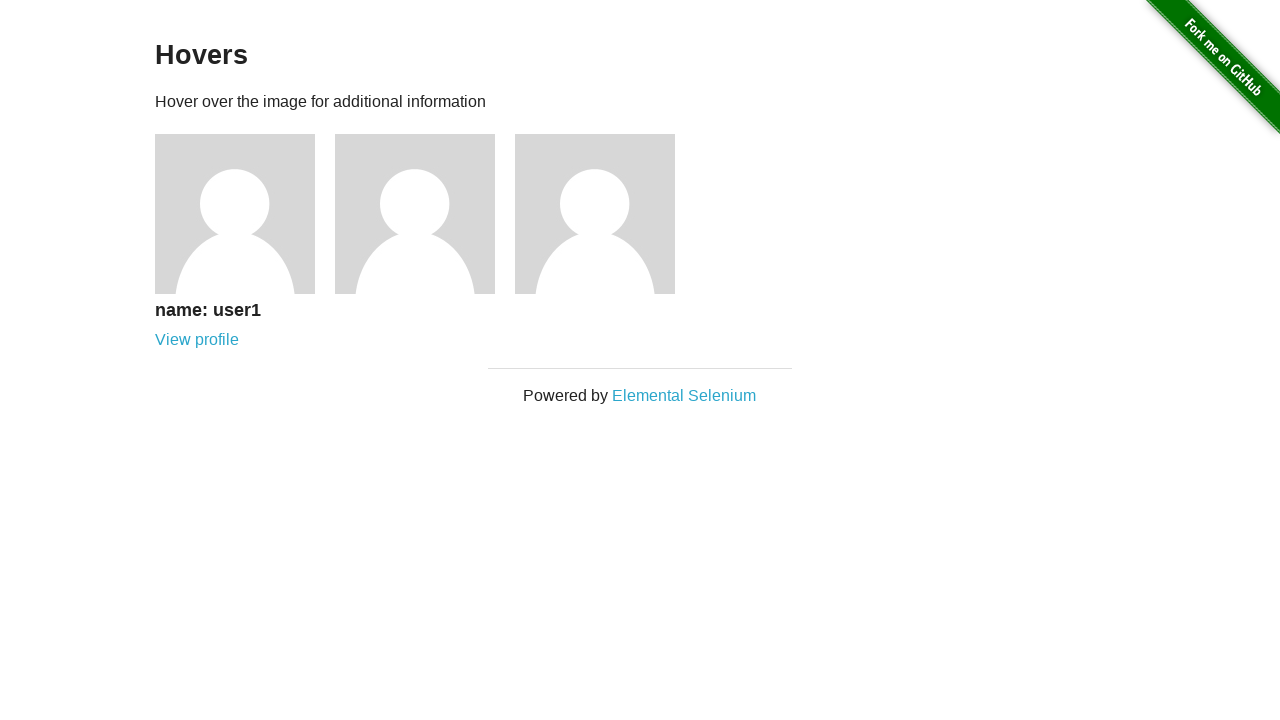

Located the avatar caption element
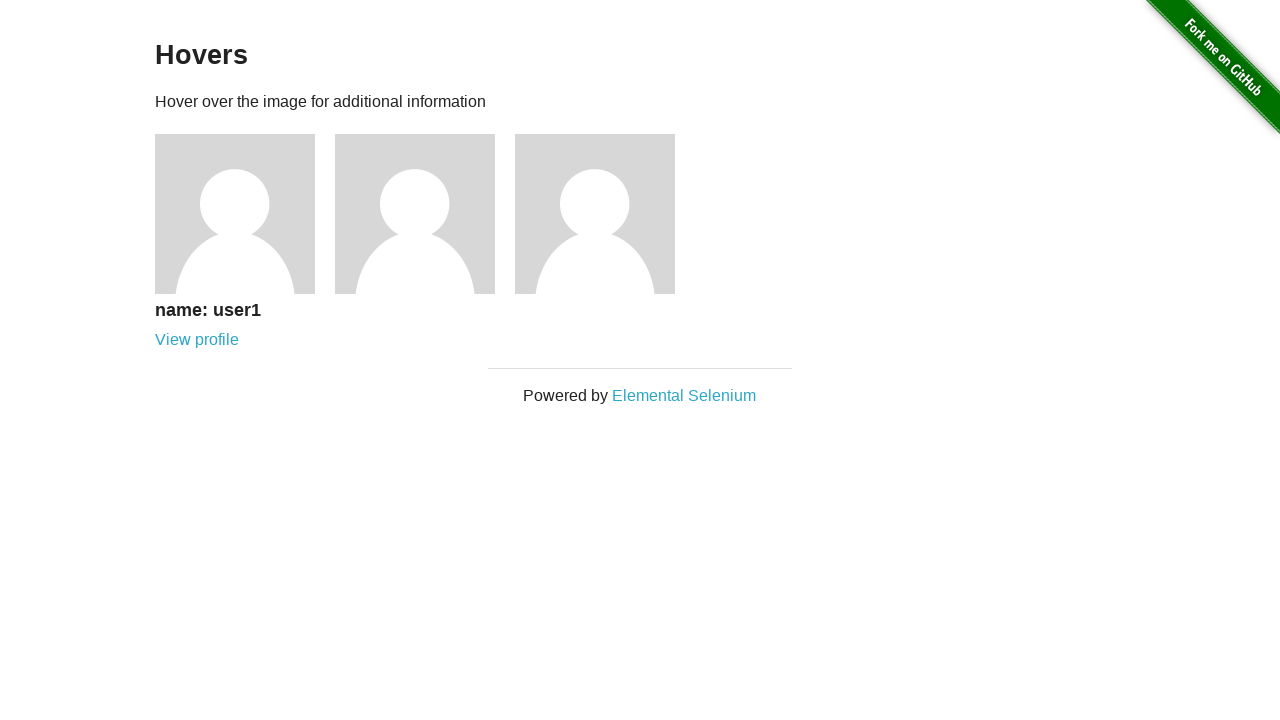

Verified that the avatar caption is visible after hovering
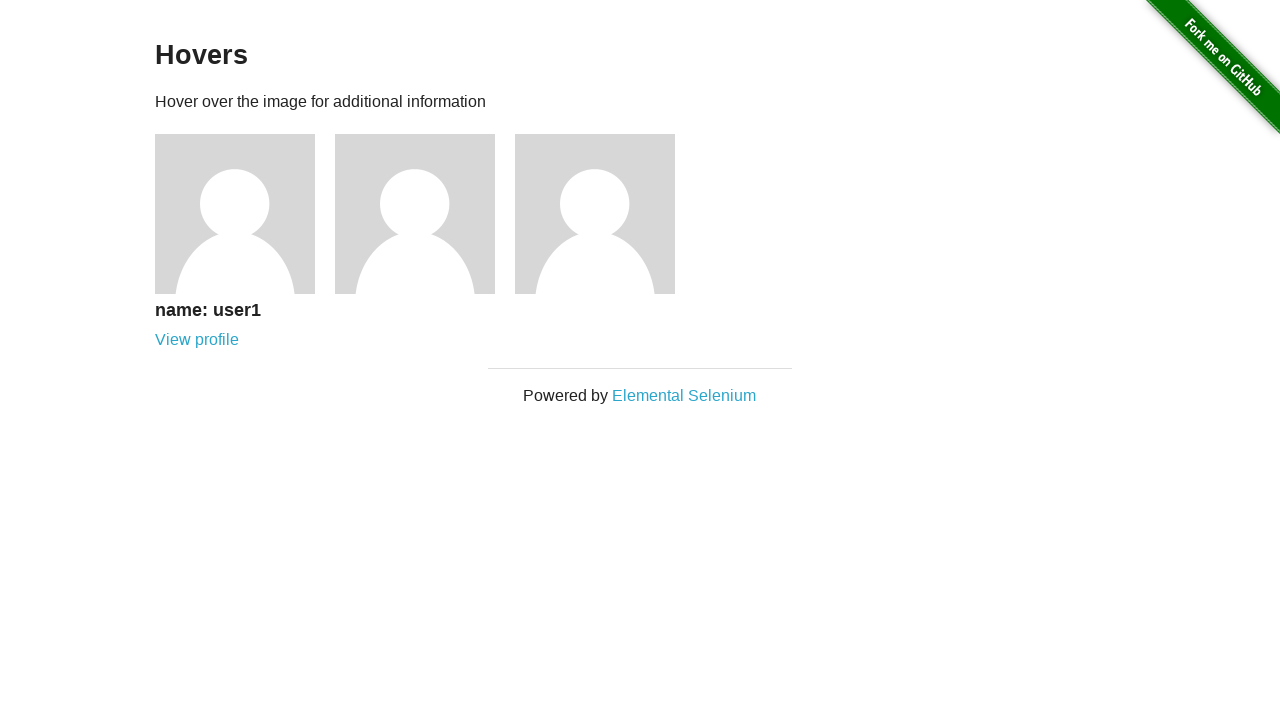

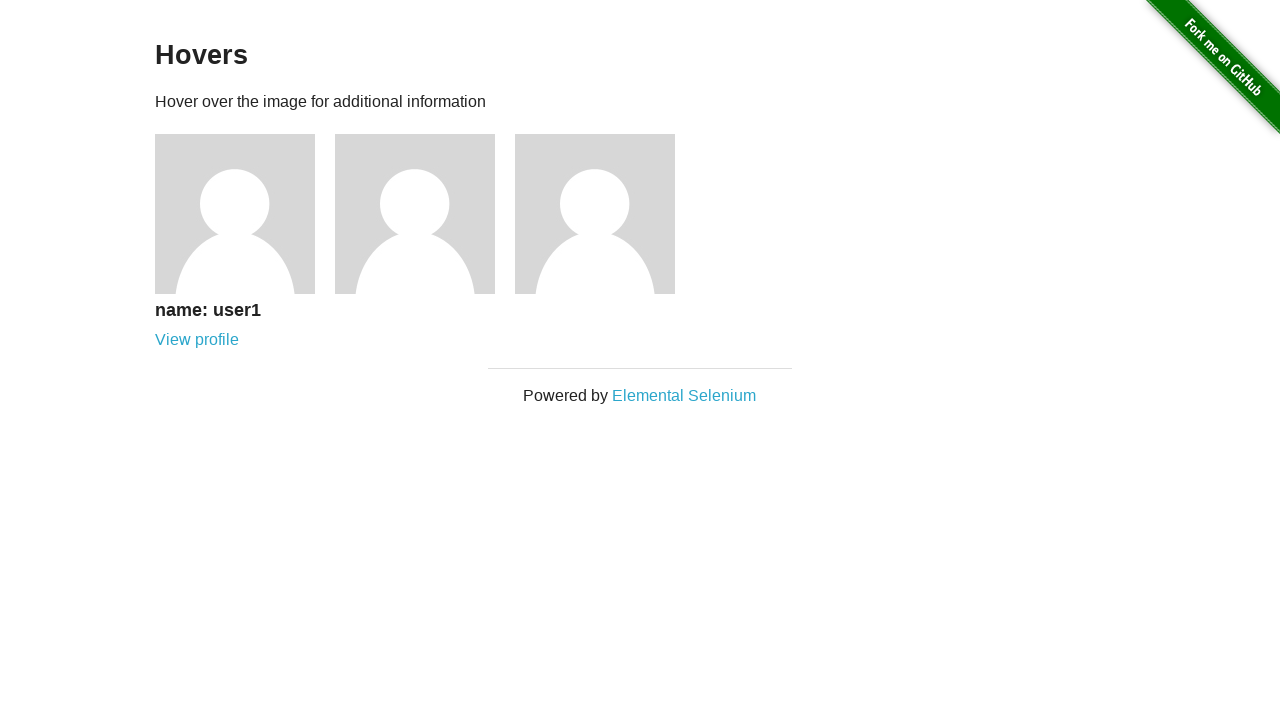